Tests clearing the complete state of all items by toggling the mark all checkbox

Starting URL: https://demo.playwright.dev/todomvc

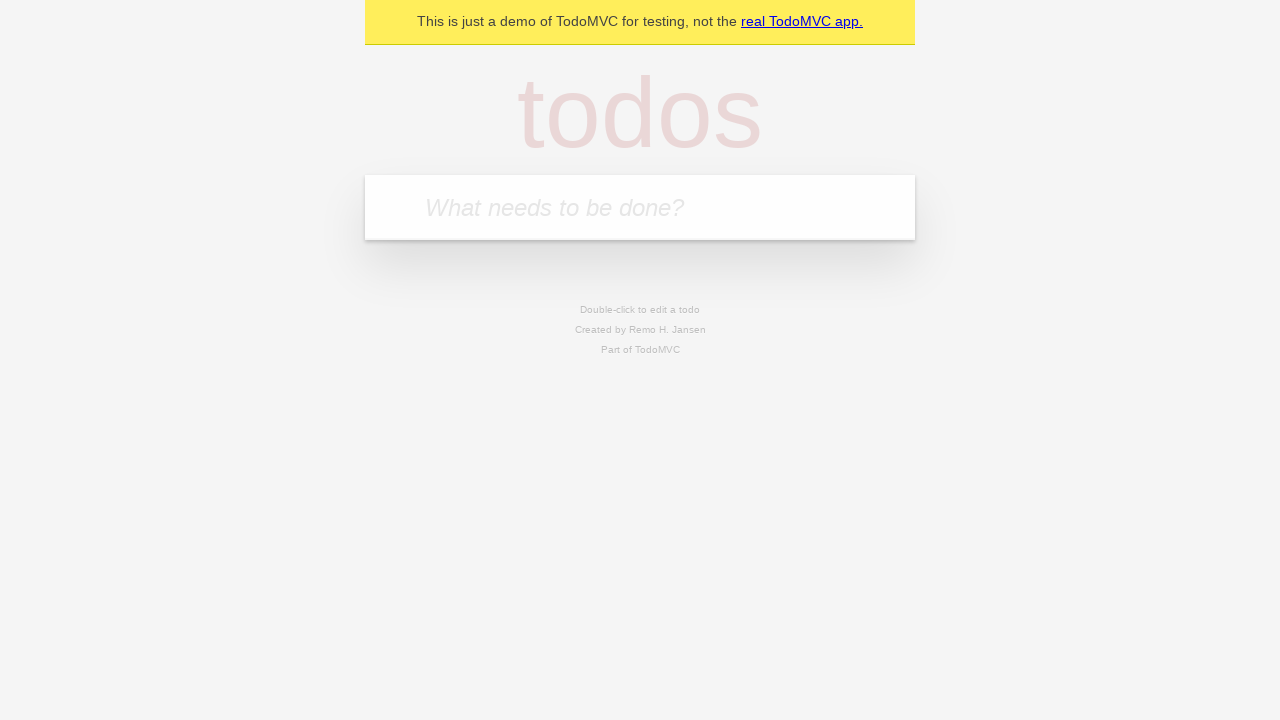

Filled input field with 'buy some cheese' on internal:attr=[placeholder="What needs to be done?"i]
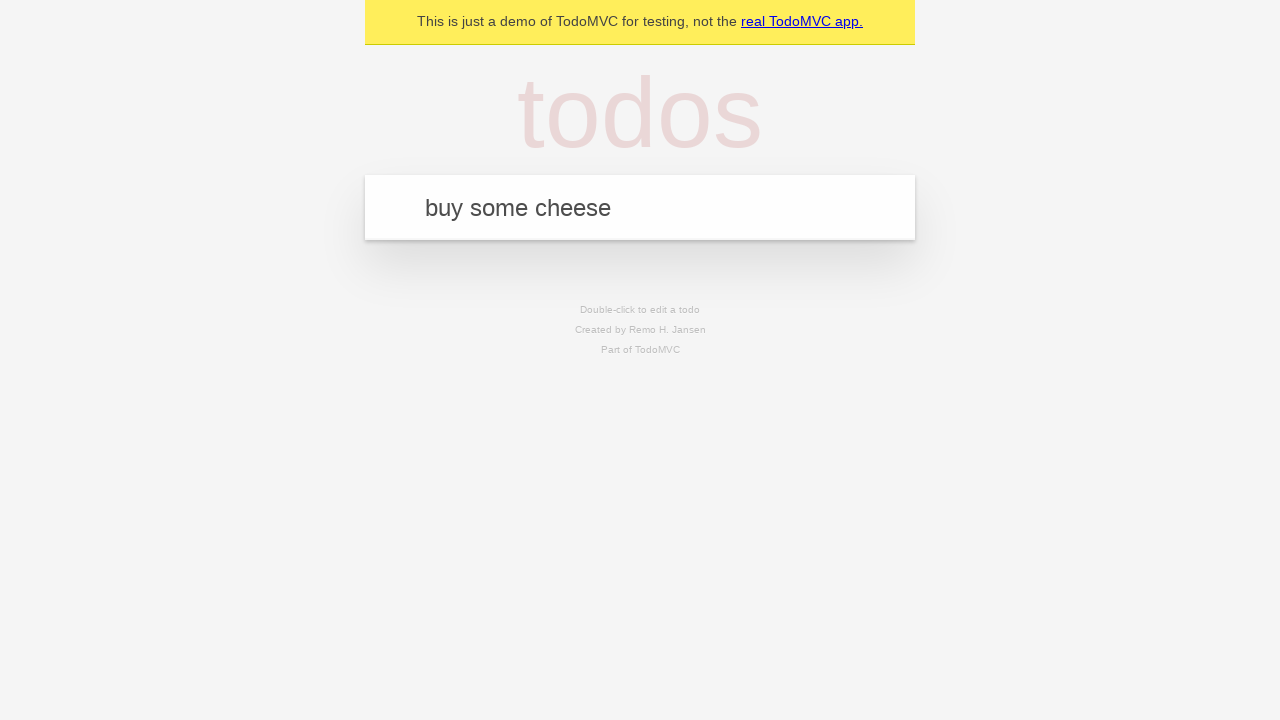

Pressed Enter to add first todo item on internal:attr=[placeholder="What needs to be done?"i]
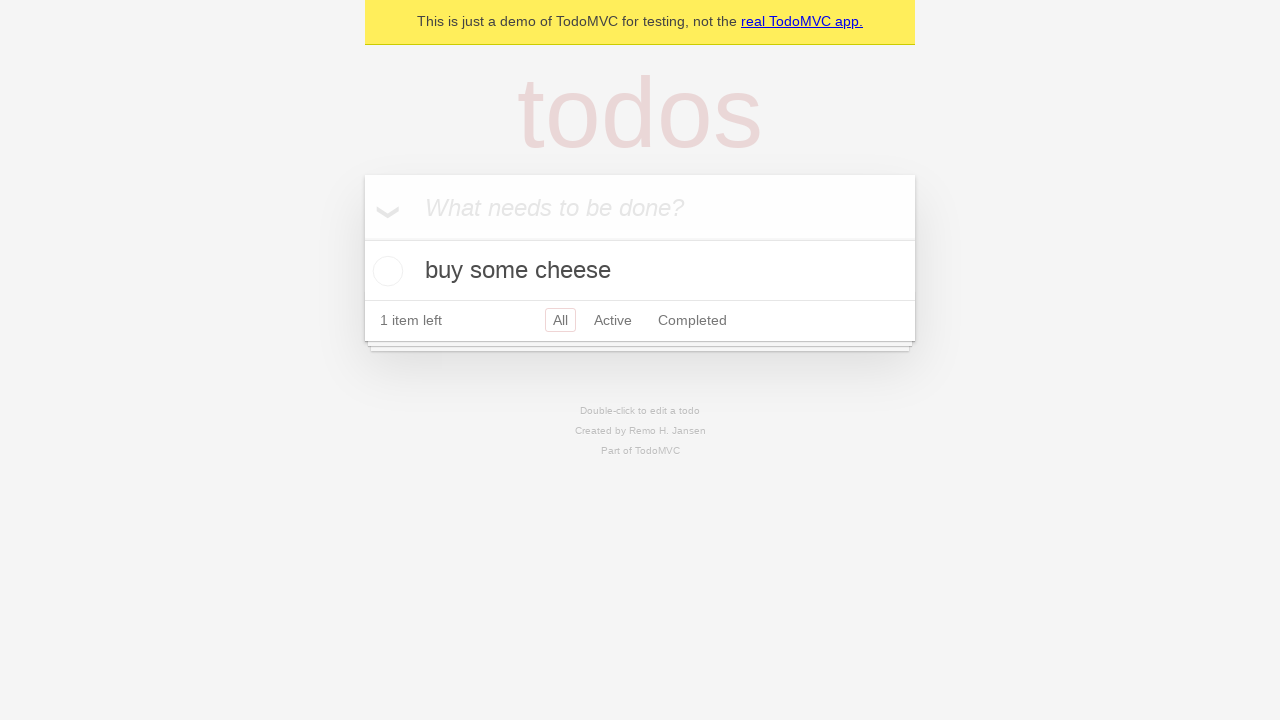

Filled input field with 'feed the cat' on internal:attr=[placeholder="What needs to be done?"i]
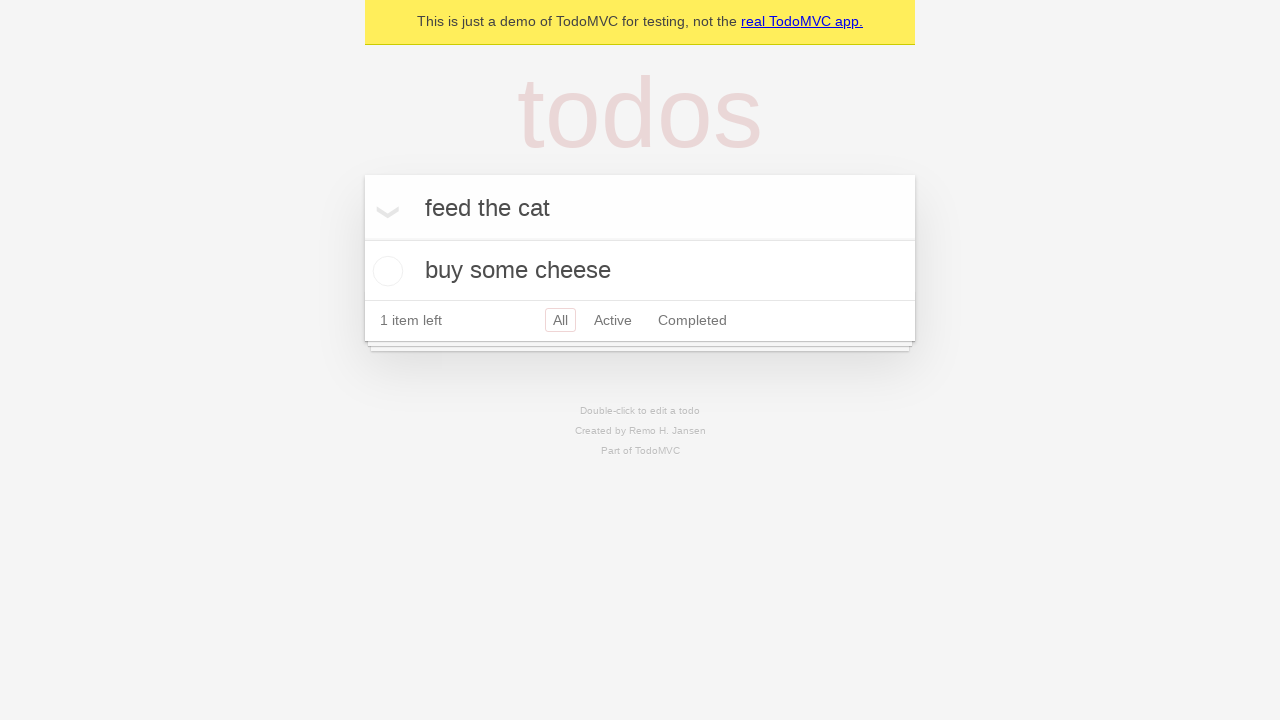

Pressed Enter to add second todo item on internal:attr=[placeholder="What needs to be done?"i]
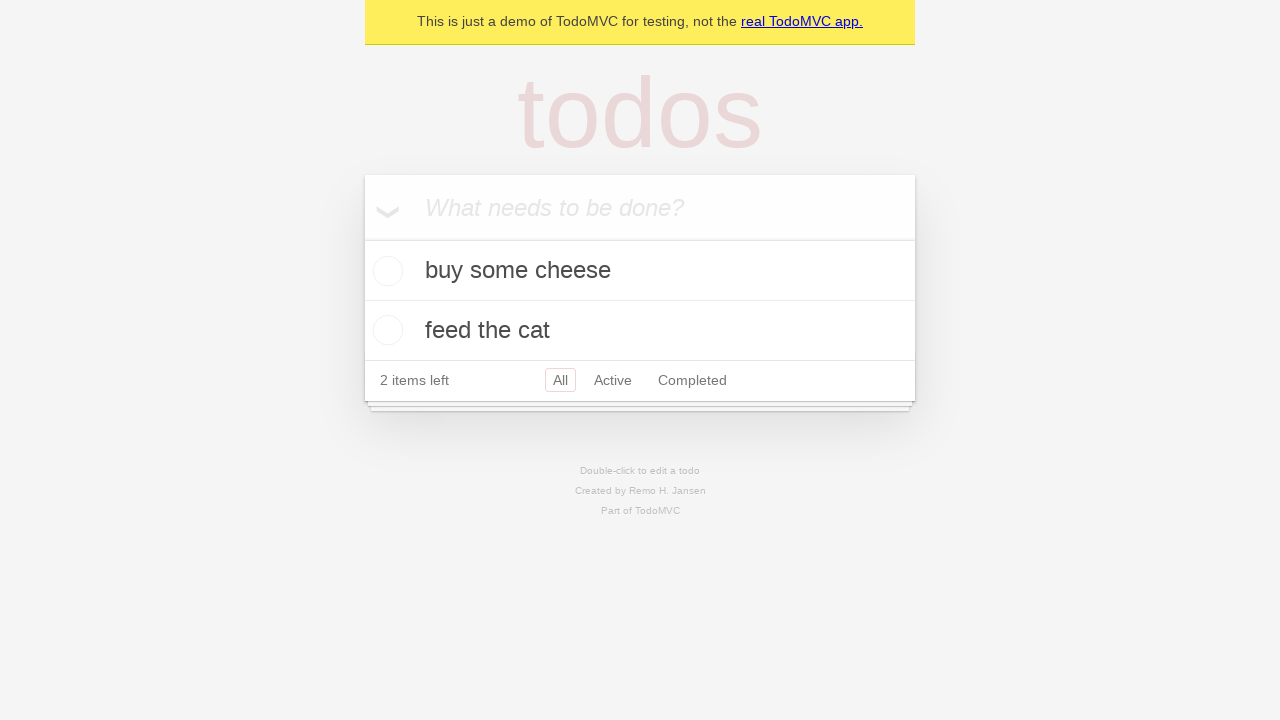

Filled input field with 'book a doctors appointment' on internal:attr=[placeholder="What needs to be done?"i]
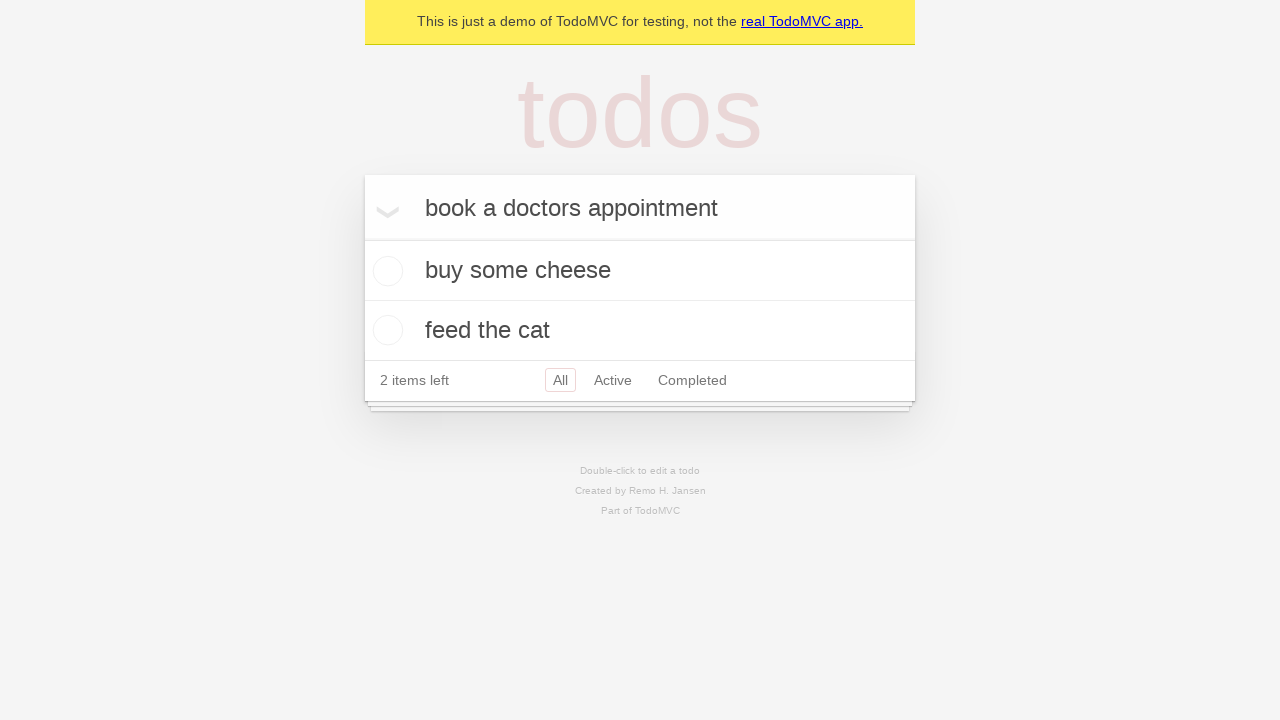

Pressed Enter to add third todo item on internal:attr=[placeholder="What needs to be done?"i]
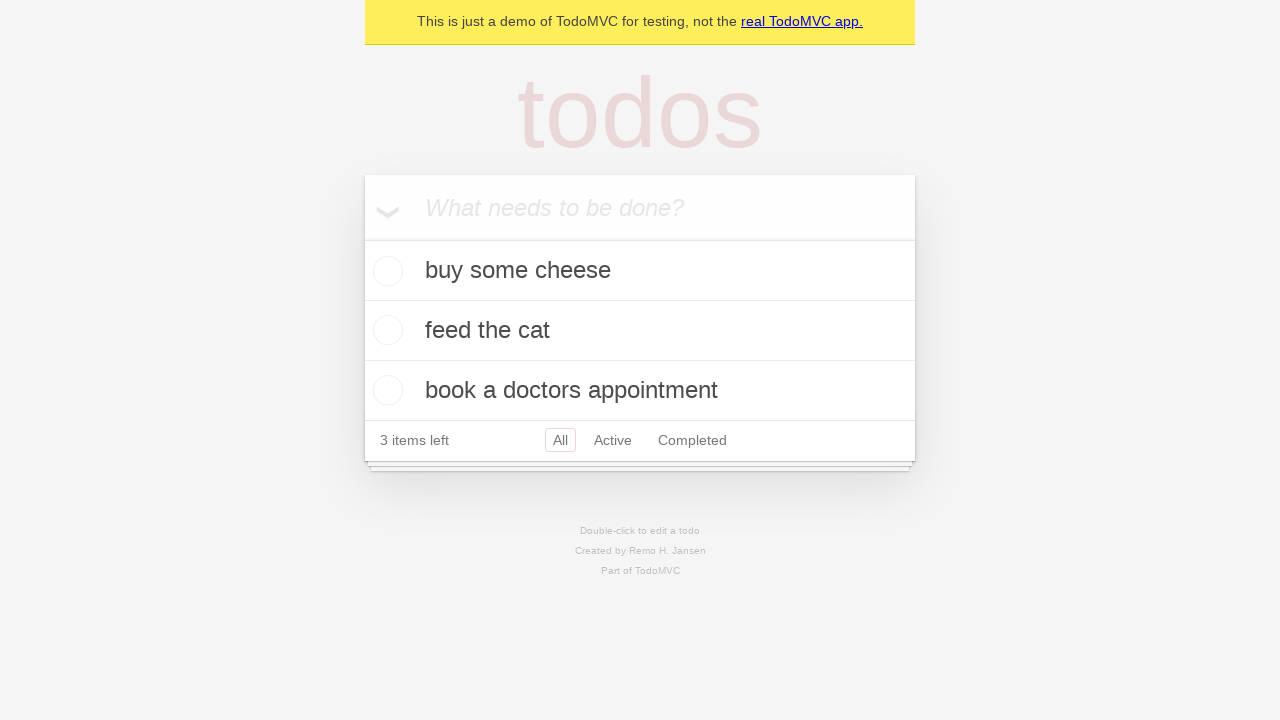

Checked 'Mark all as complete' checkbox to mark all items as complete at (362, 238) on internal:label="Mark all as complete"i
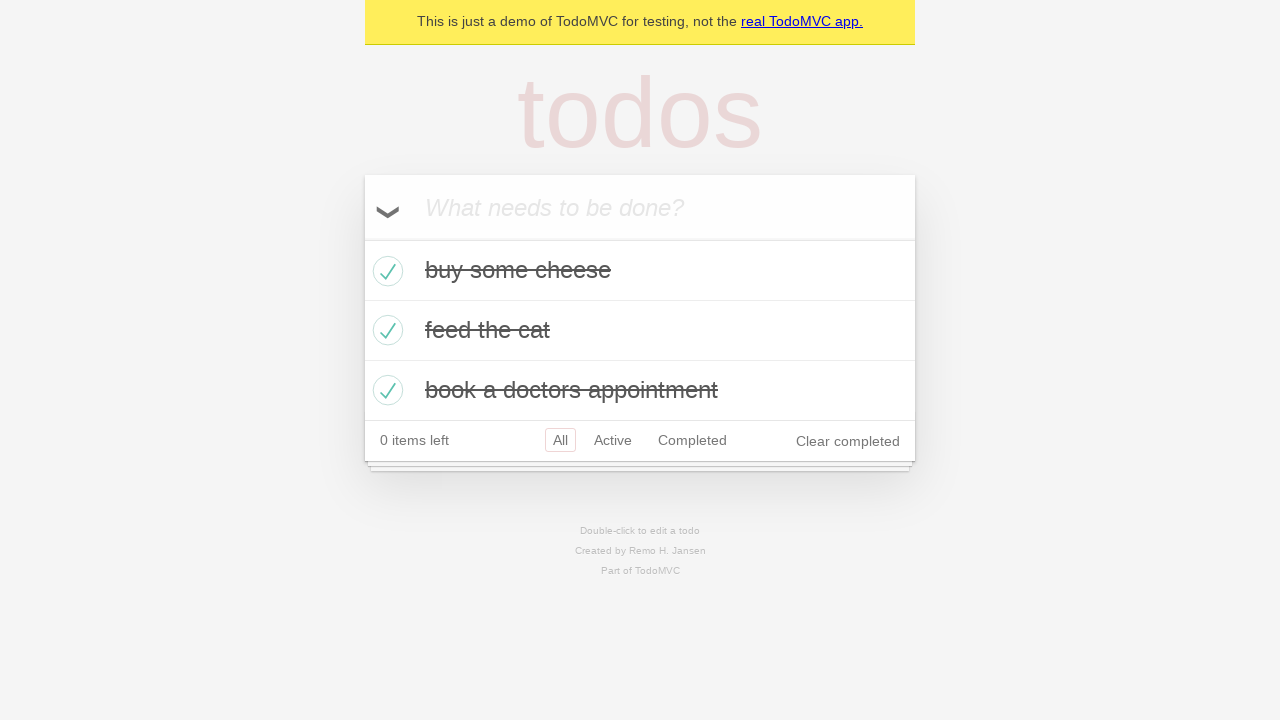

Unchecked 'Mark all as complete' checkbox to clear all completed items at (362, 238) on internal:label="Mark all as complete"i
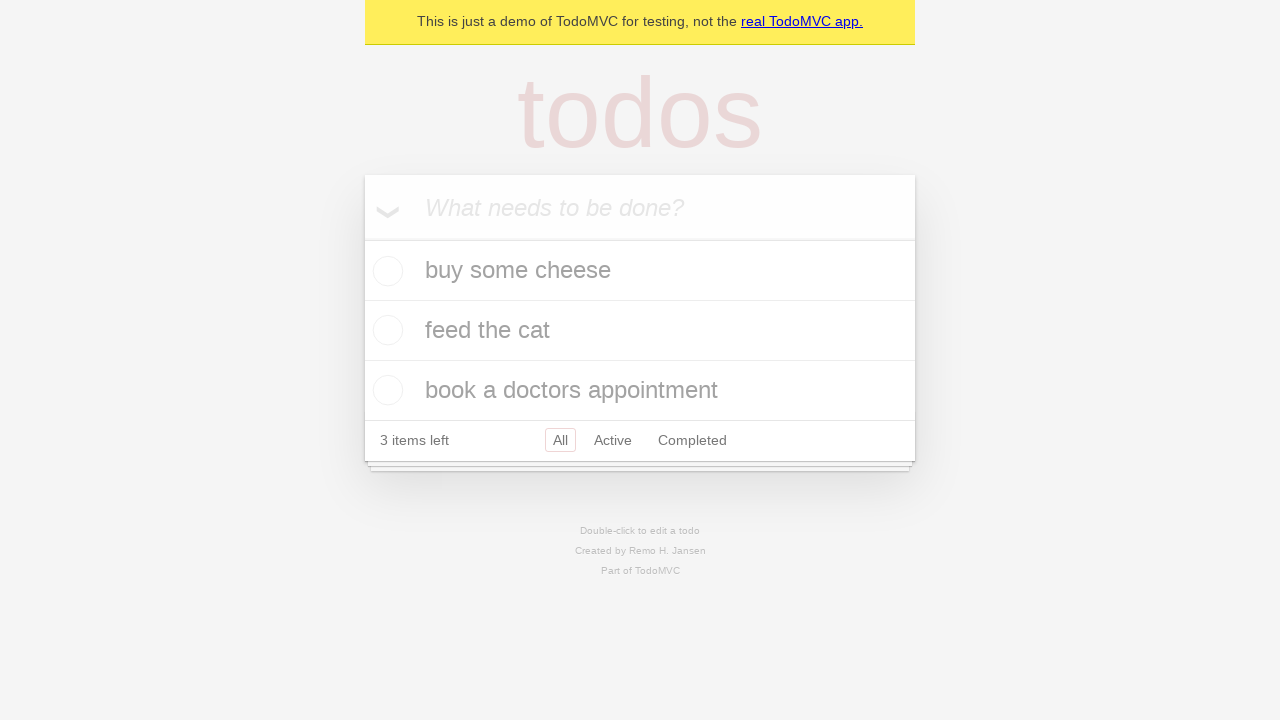

Waited for todo items to load and verify they are no longer marked as complete
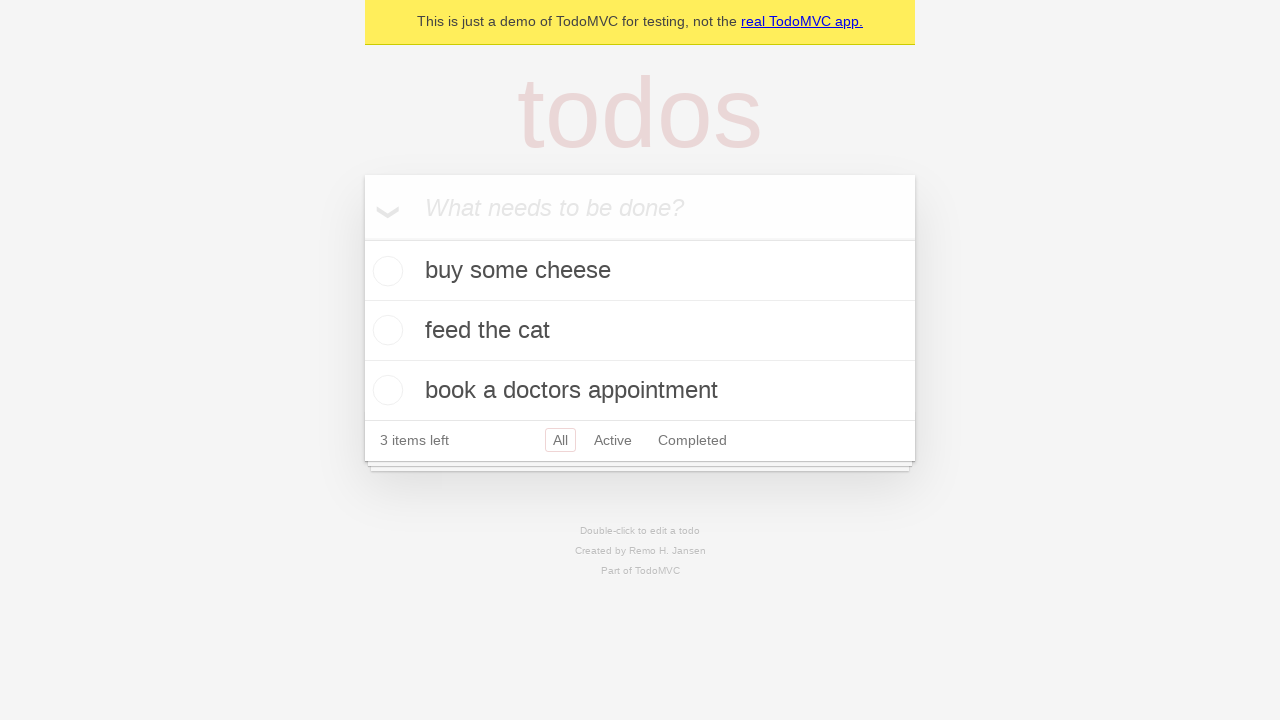

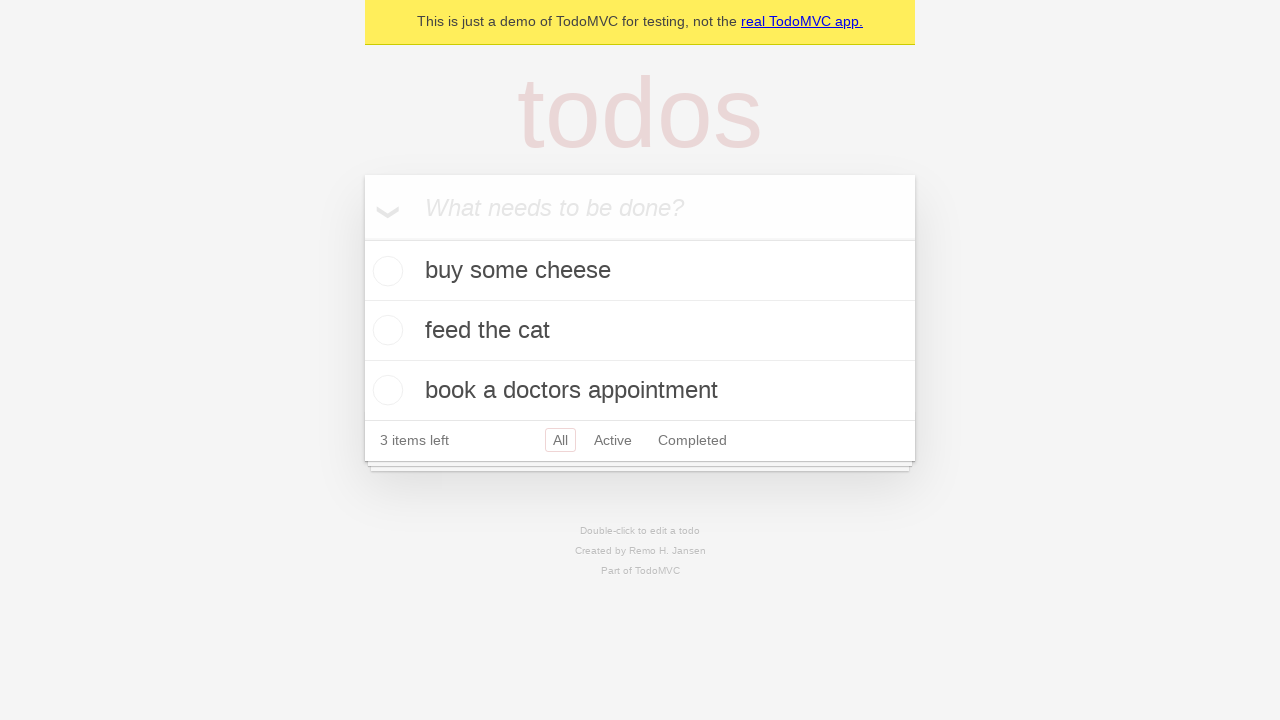